Tests drag and drop functionality by dragging element from column A to column B

Starting URL: https://the-internet.herokuapp.com

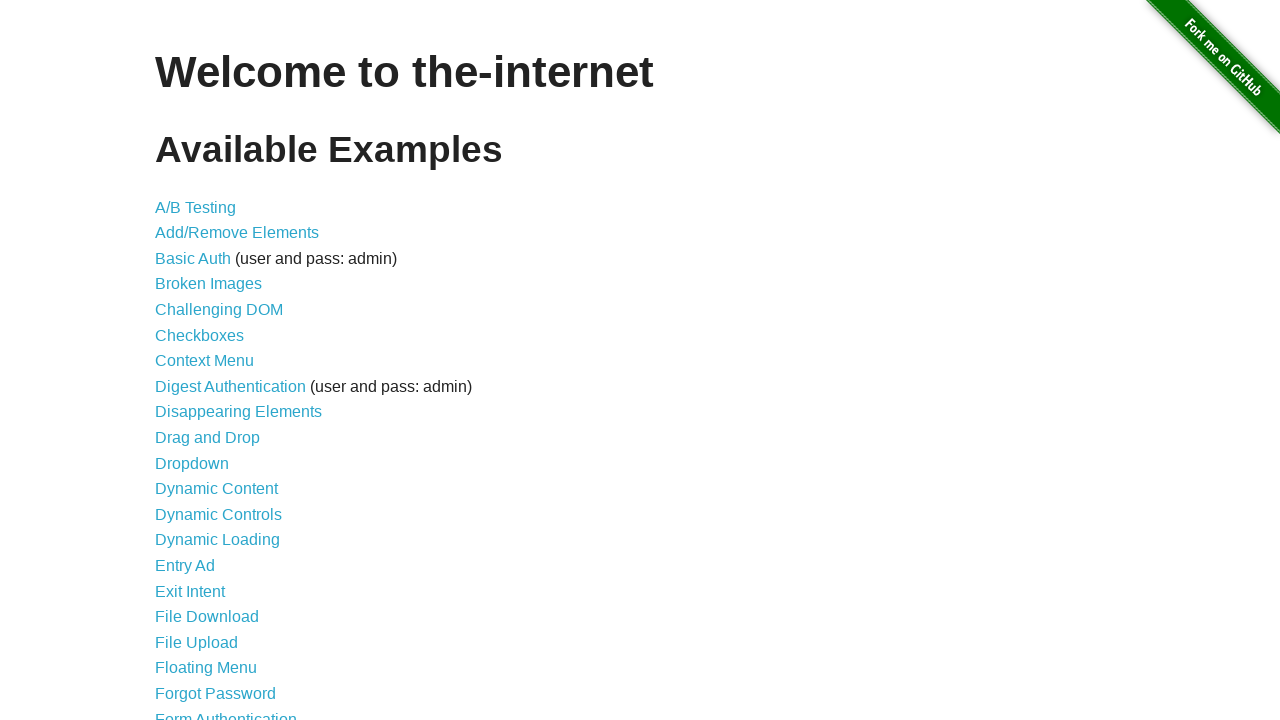

Clicked on Drag and Drop link at (208, 438) on xpath=//a[text()='Drag and Drop']
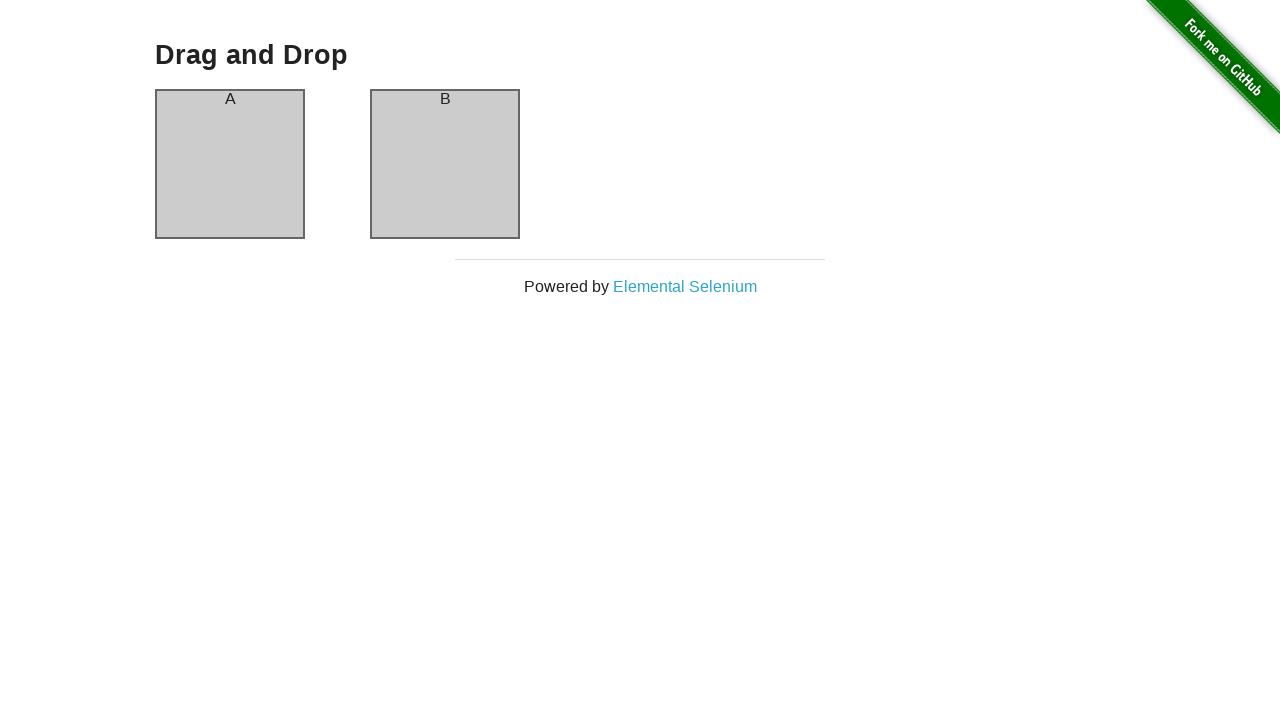

Column A element loaded
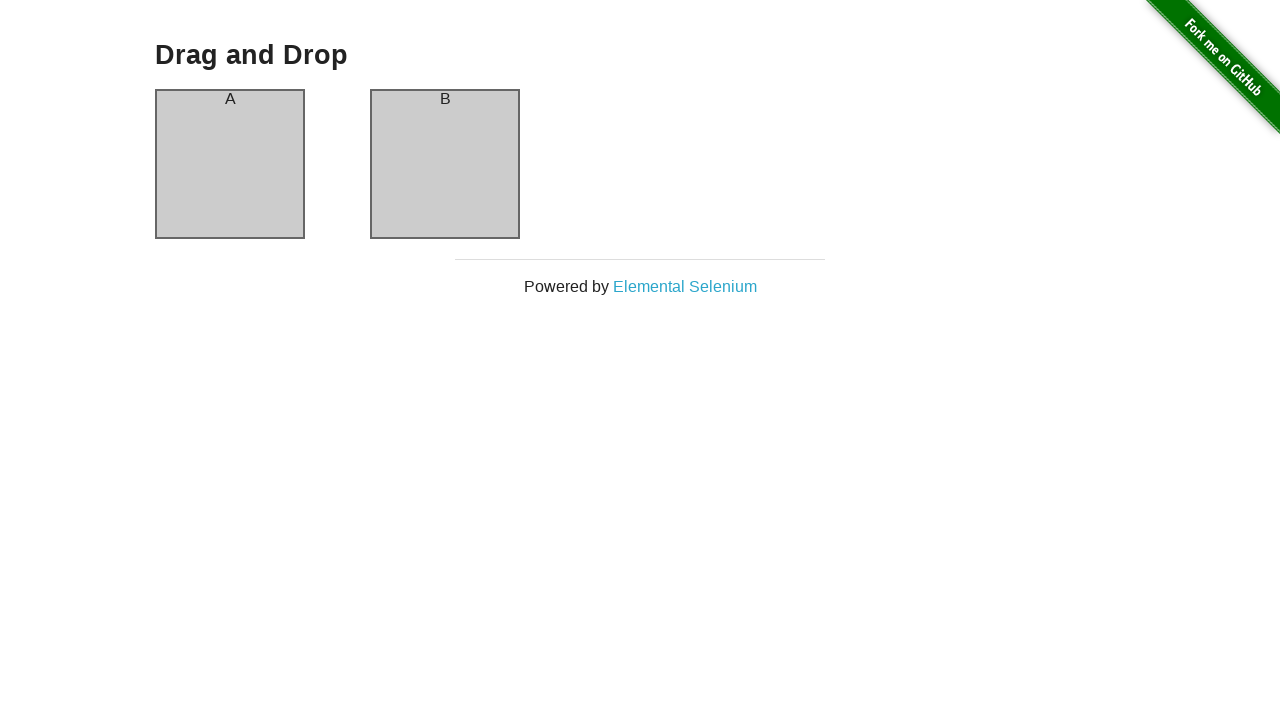

Column B element loaded
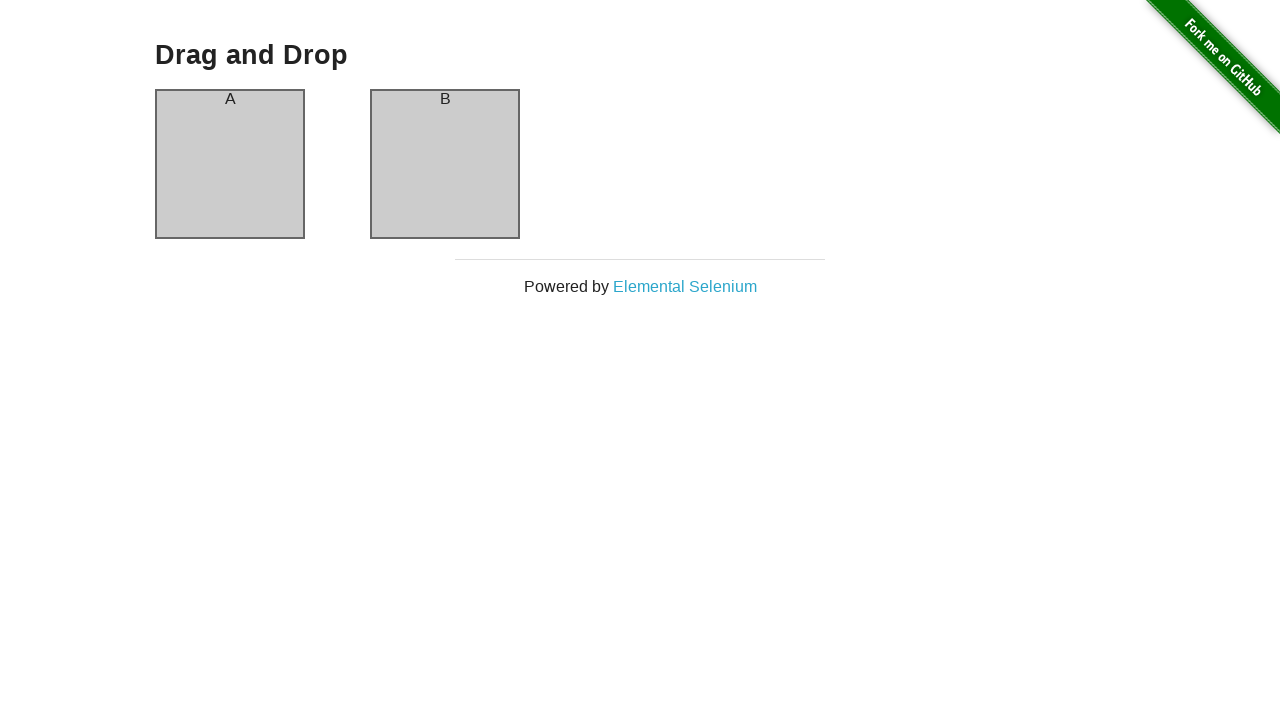

Dragged element from column A to column B at (445, 164)
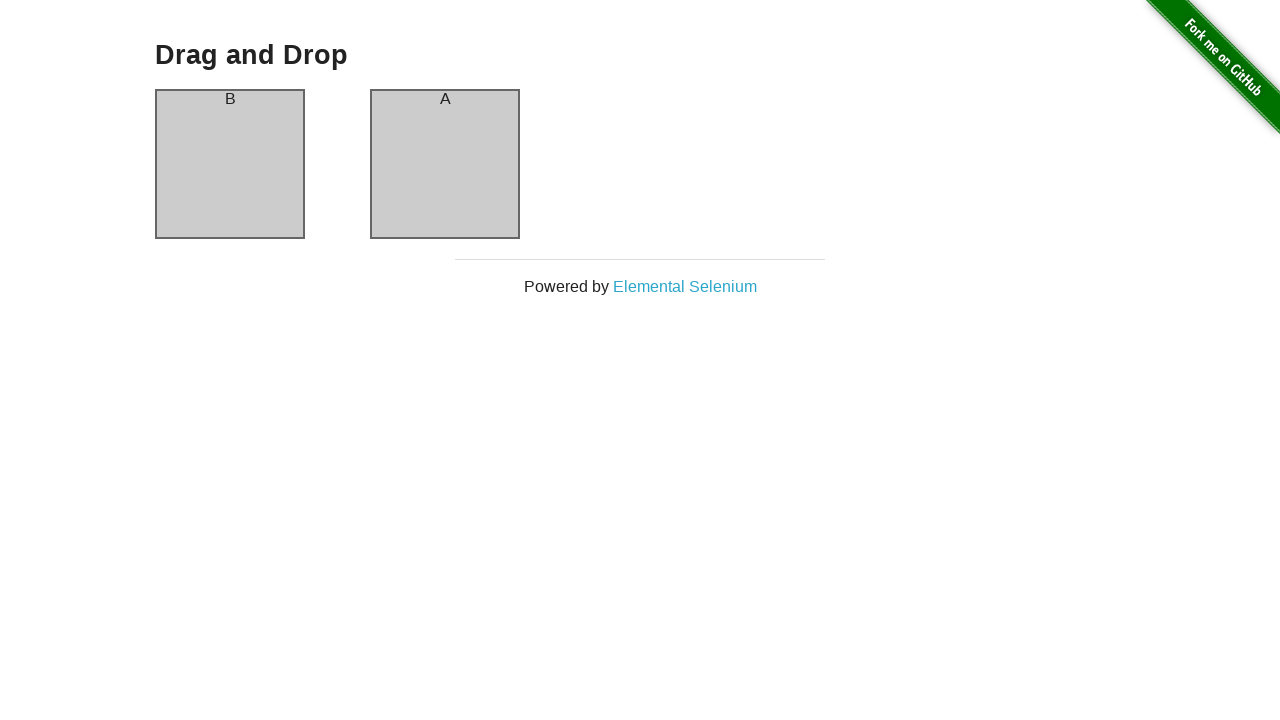

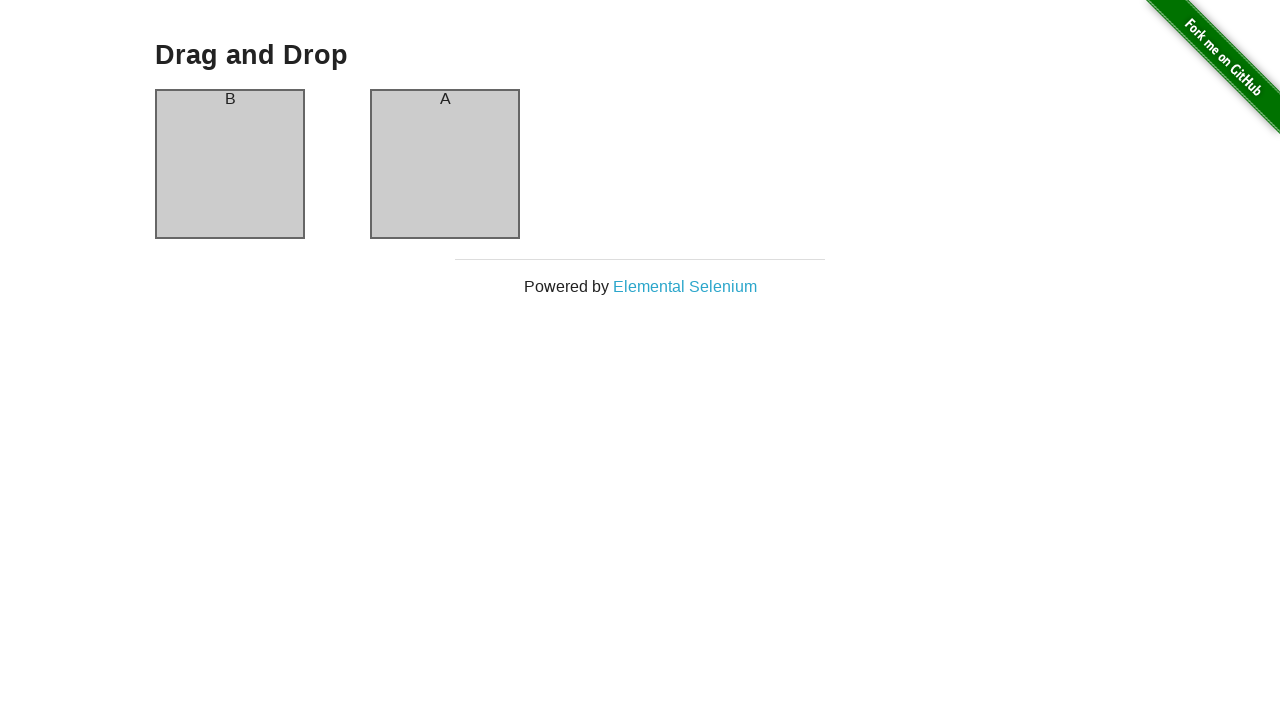